Tests link navigation by opening all links in the footer's first column in new tabs and switching between them to verify they load correctly

Starting URL: https://www.rahulshettyacademy.com/AutomationPractice/

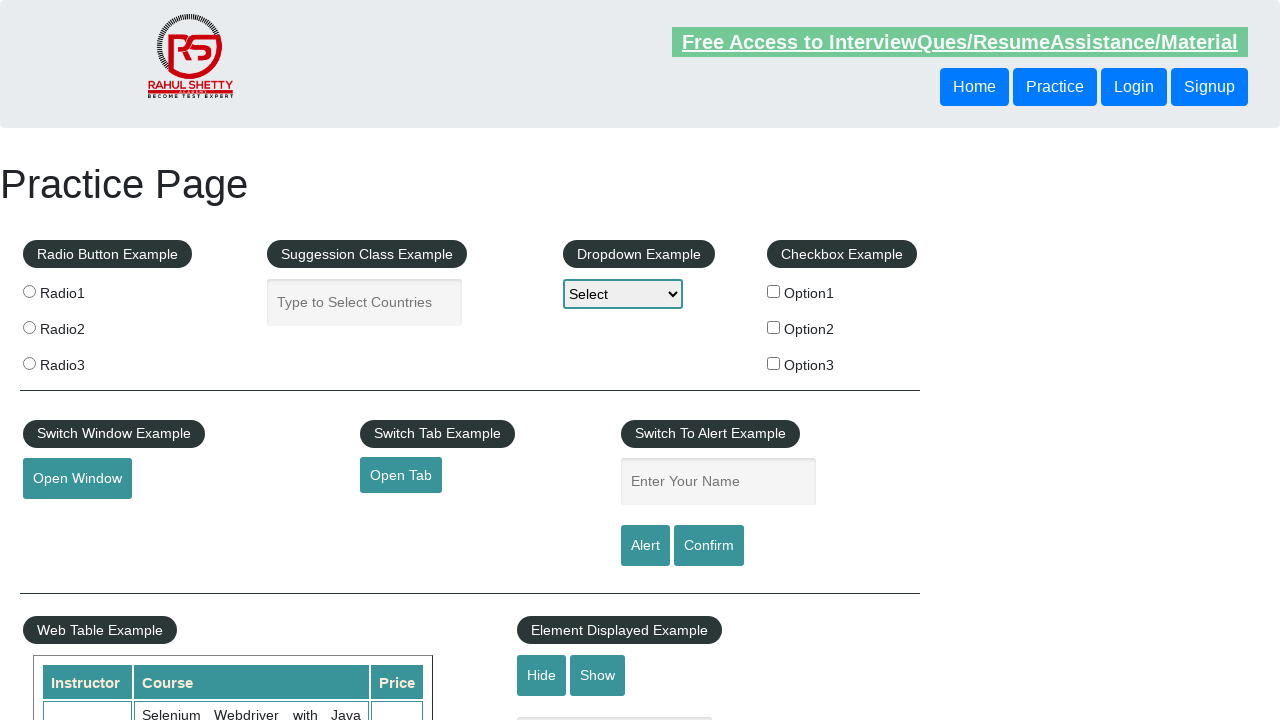

Counted total links on page: 27
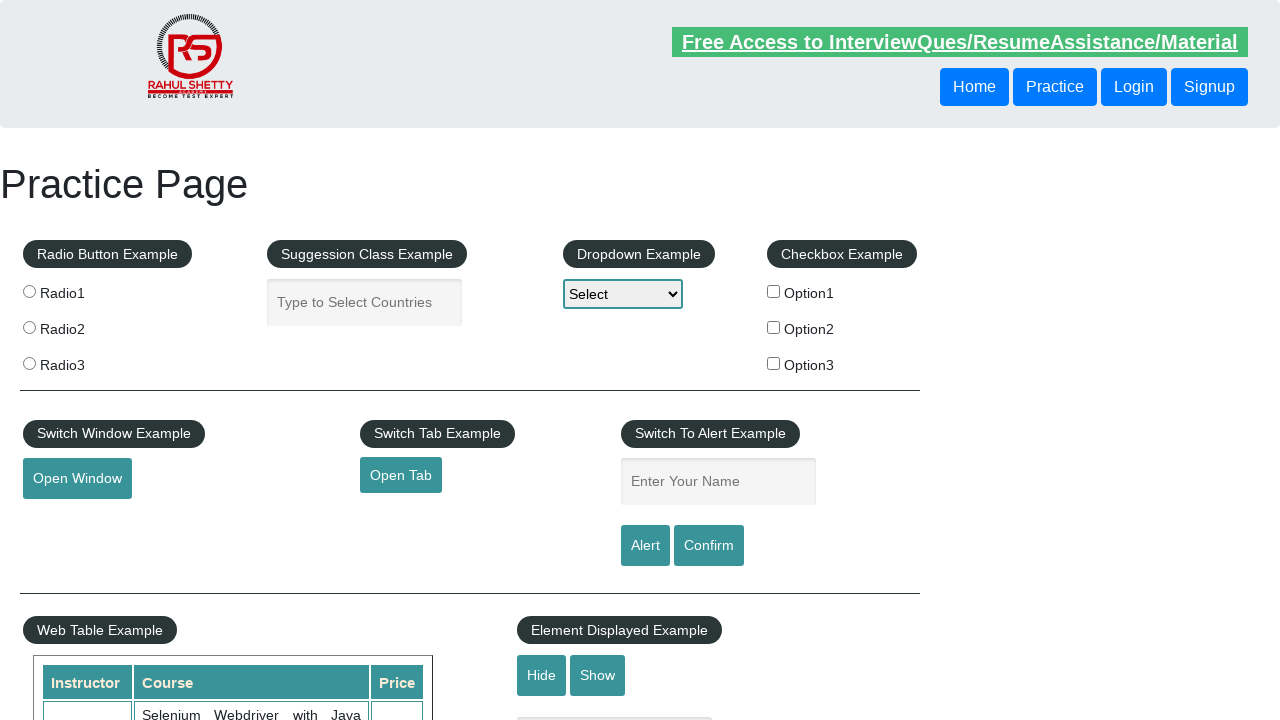

Counted links in footer section: 20
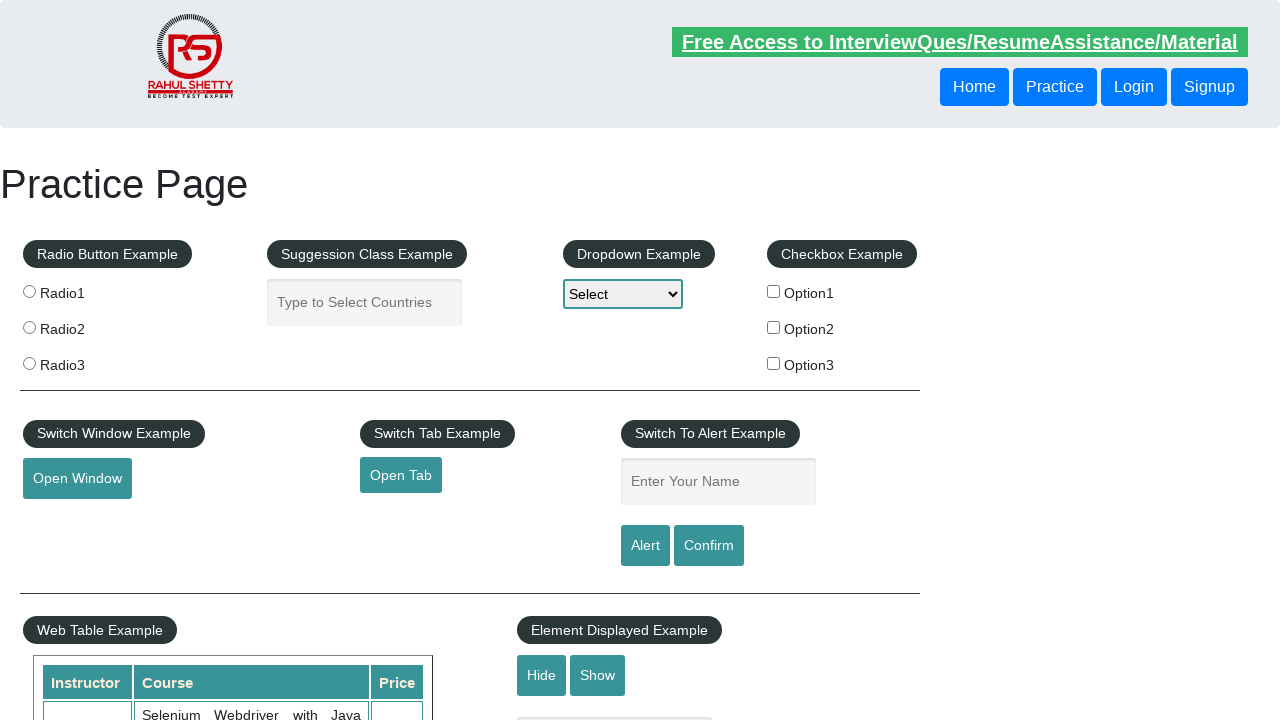

Counted links in first column of footer: 5
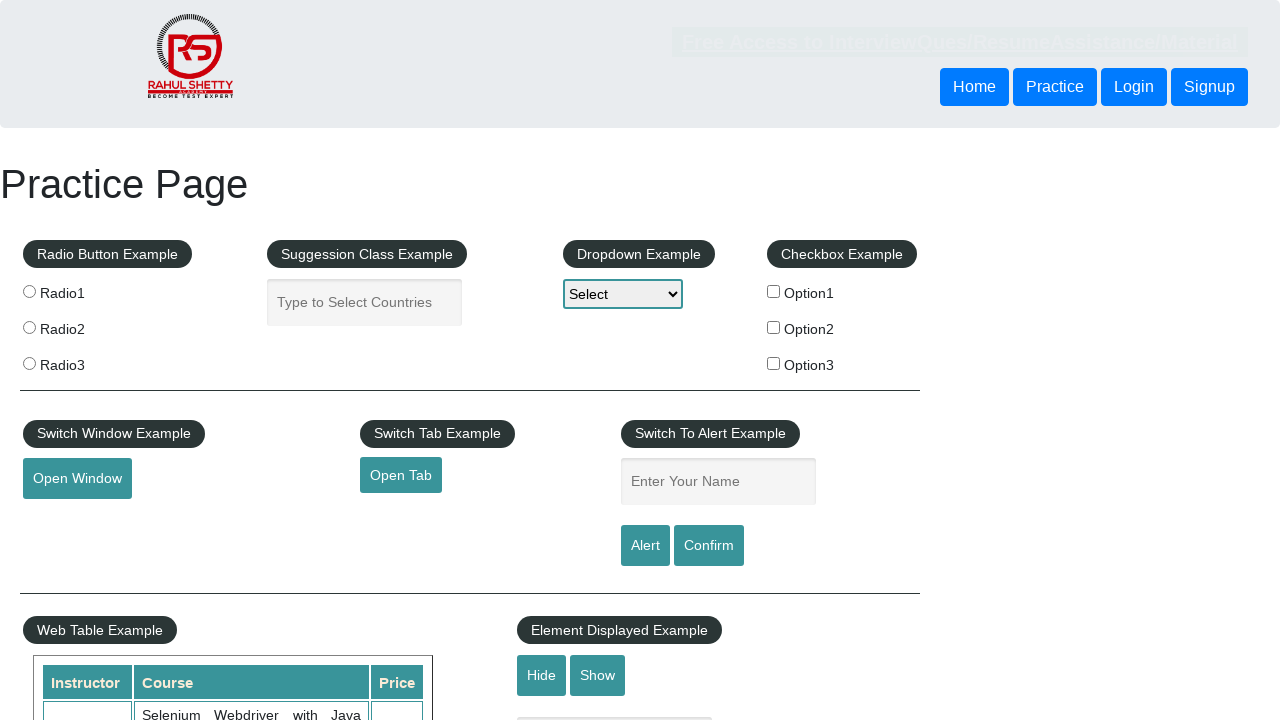

Retrieved all 5 links from first footer column
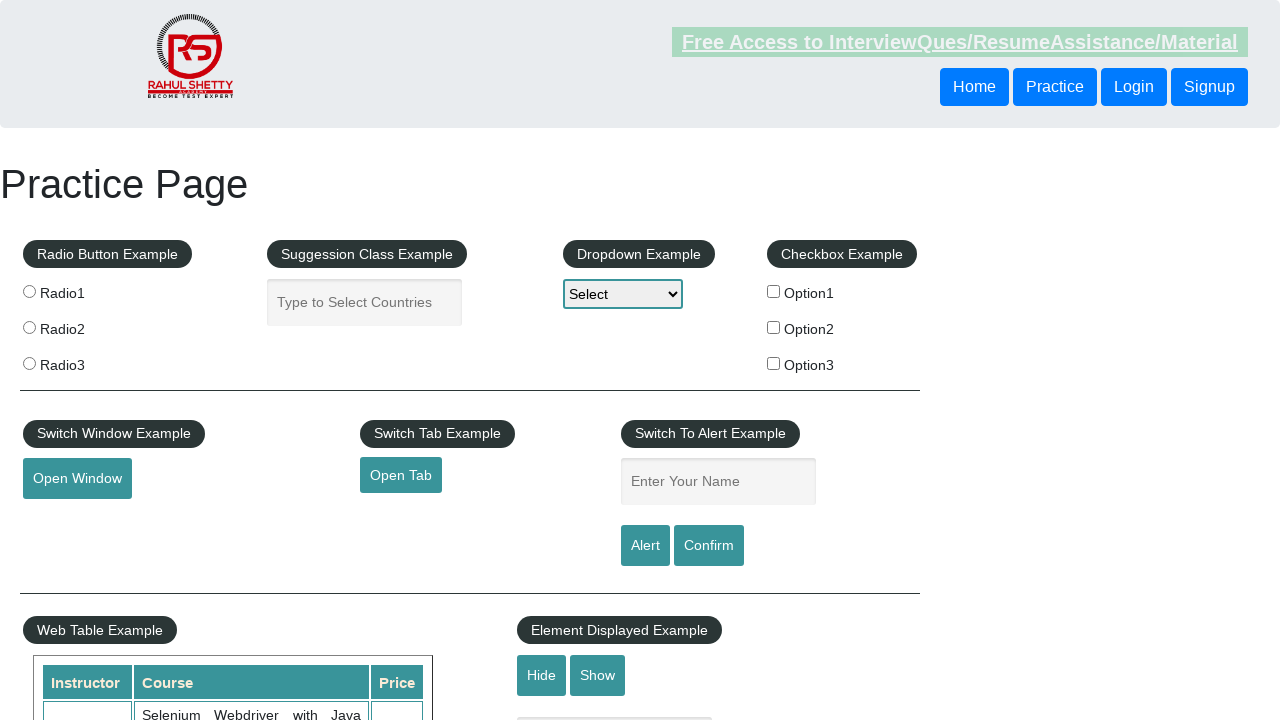

Ctrl+clicked link 1 to open in new tab at (157, 482) on xpath=//div[@id='gf-BIG']/table/tbody/tr/td[1]/ul//a >> nth=0
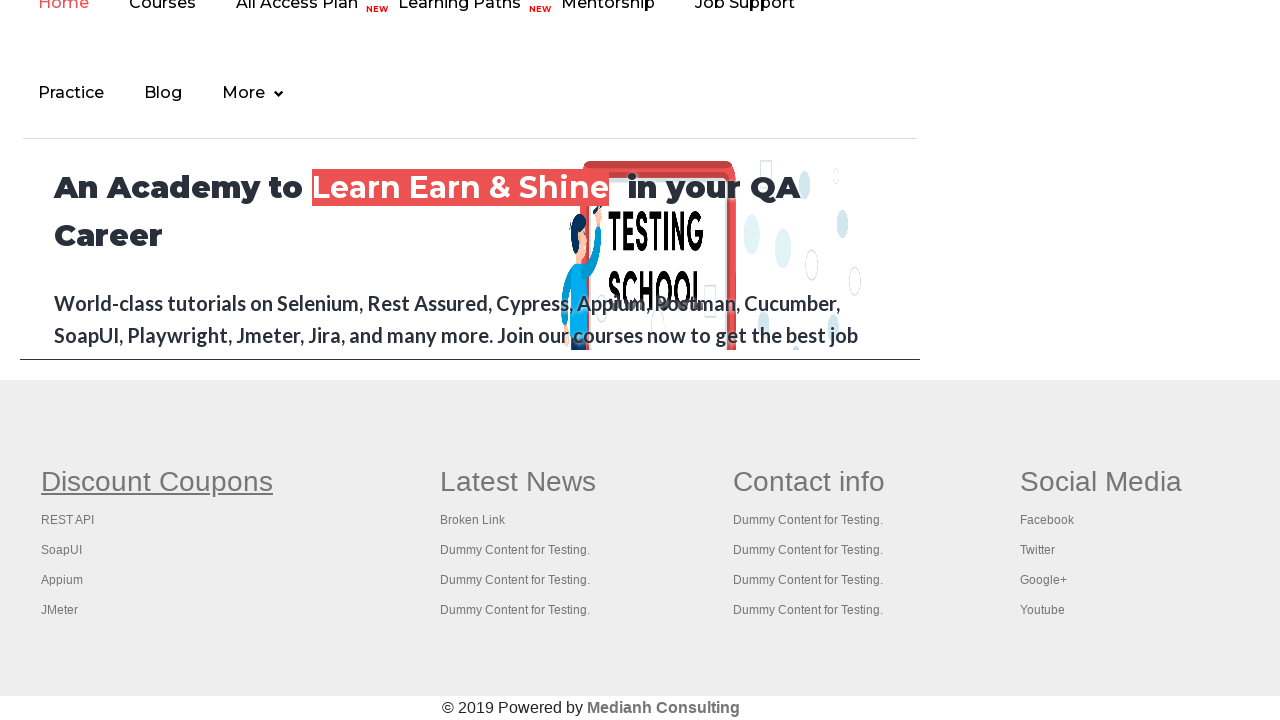

Ctrl+clicked link 2 to open in new tab at (68, 520) on xpath=//div[@id='gf-BIG']/table/tbody/tr/td[1]/ul//a >> nth=1
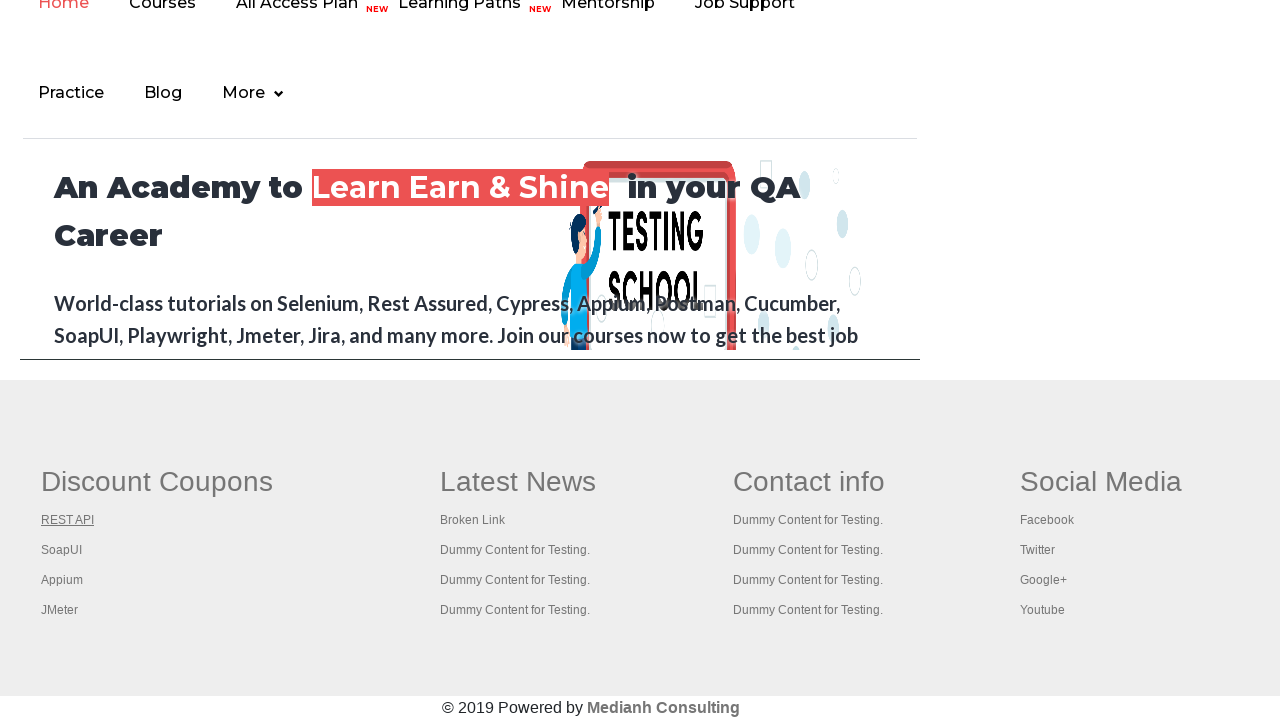

Ctrl+clicked link 3 to open in new tab at (62, 550) on xpath=//div[@id='gf-BIG']/table/tbody/tr/td[1]/ul//a >> nth=2
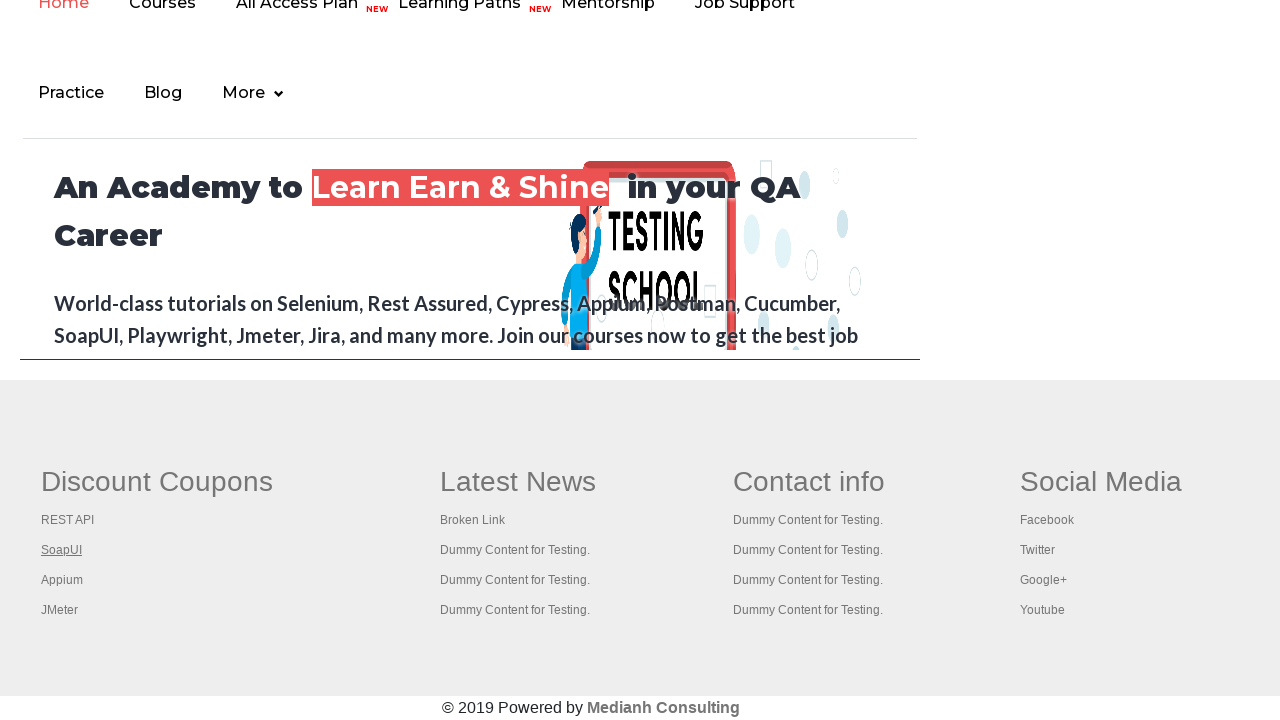

Ctrl+clicked link 4 to open in new tab at (62, 580) on xpath=//div[@id='gf-BIG']/table/tbody/tr/td[1]/ul//a >> nth=3
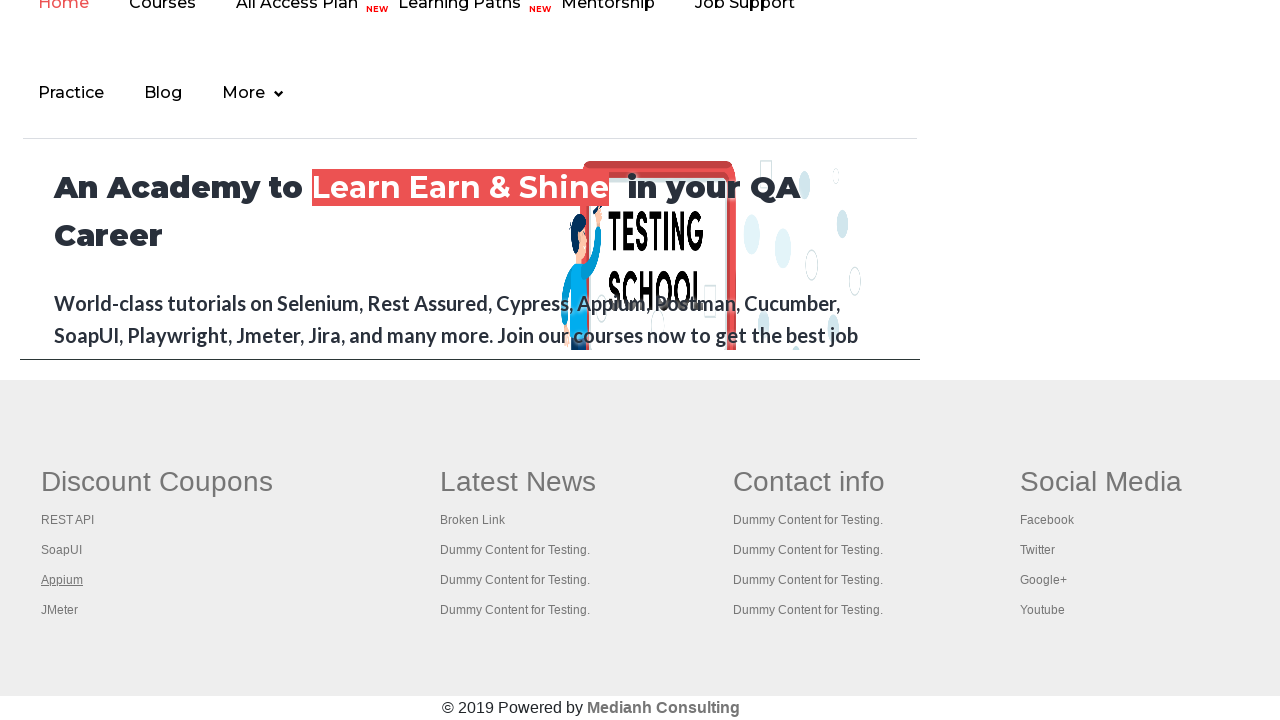

Ctrl+clicked link 5 to open in new tab at (60, 610) on xpath=//div[@id='gf-BIG']/table/tbody/tr/td[1]/ul//a >> nth=4
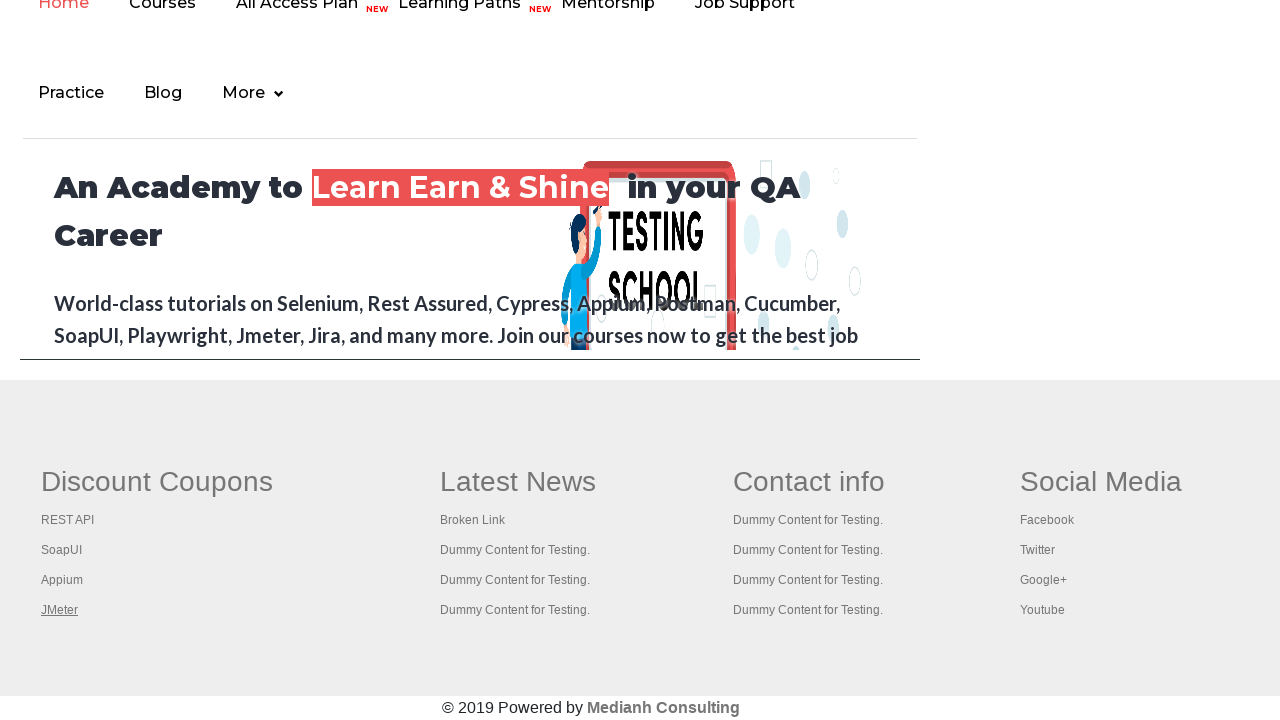

Retrieved all open pages/tabs: 6 total
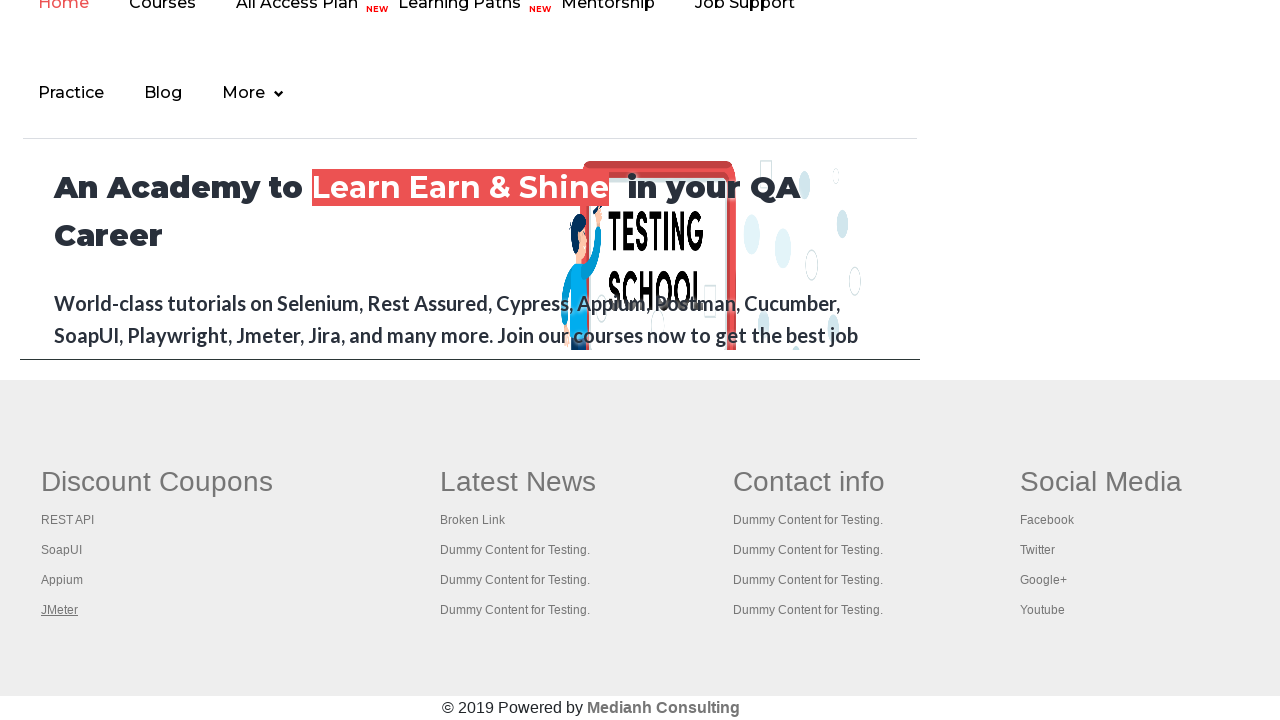

Switched to tab 1
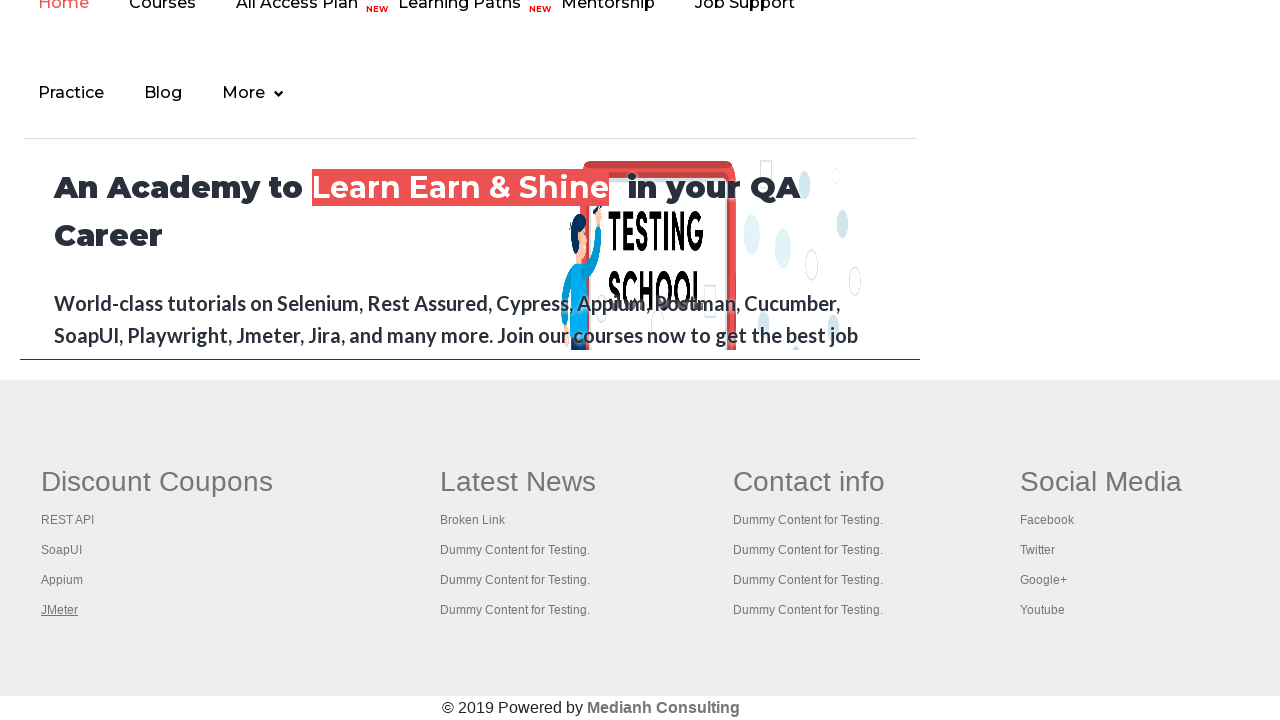

Tab 1 title: Practice Page
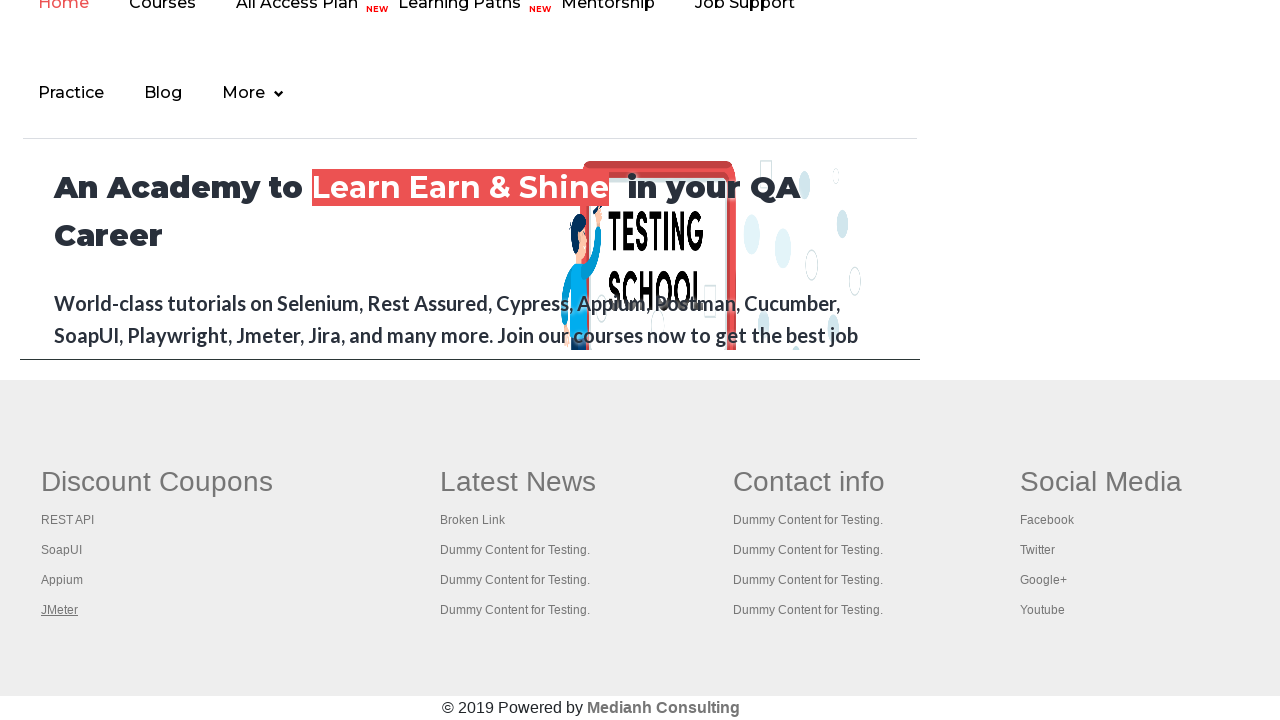

Switched to tab 2
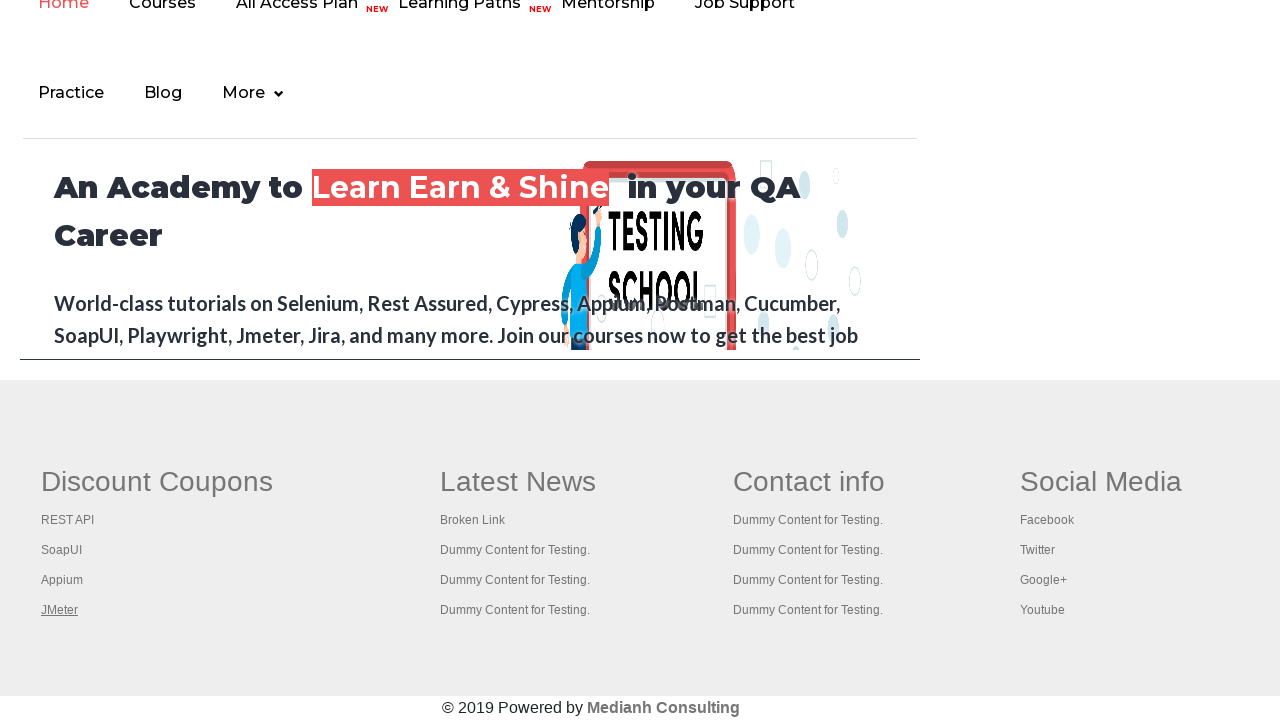

Tab 2 title: Practice Page
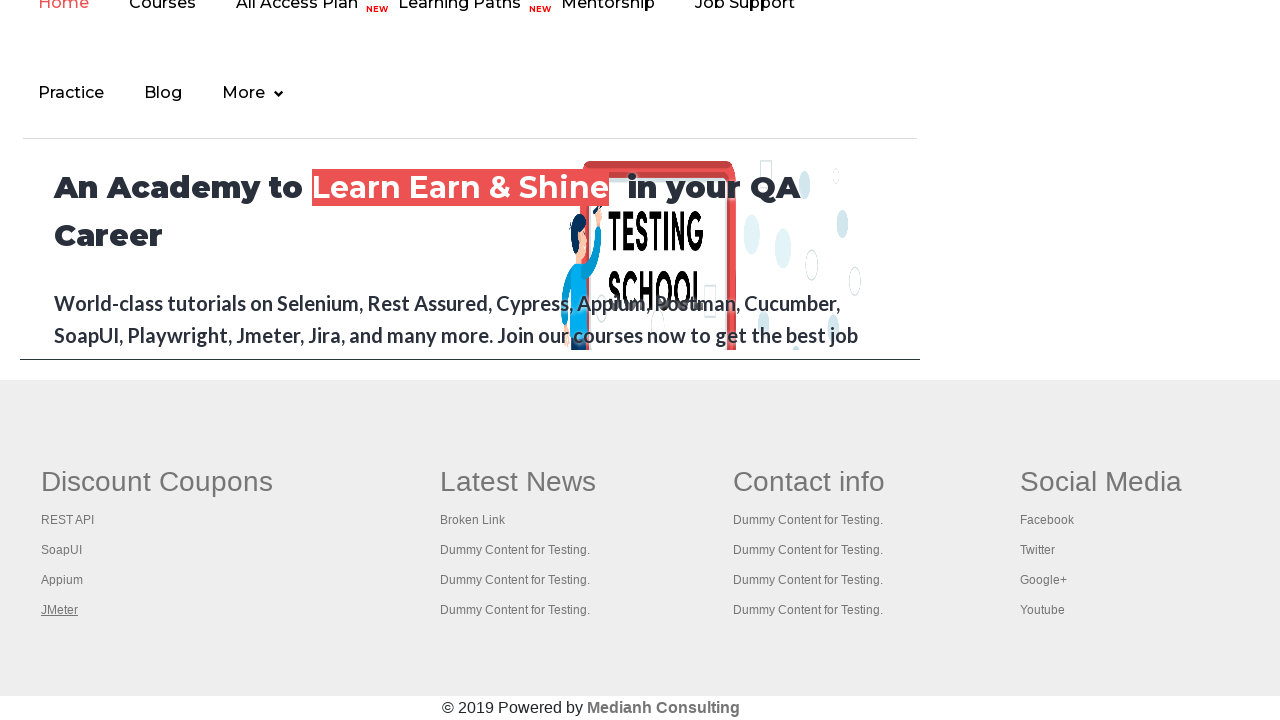

Switched to tab 3
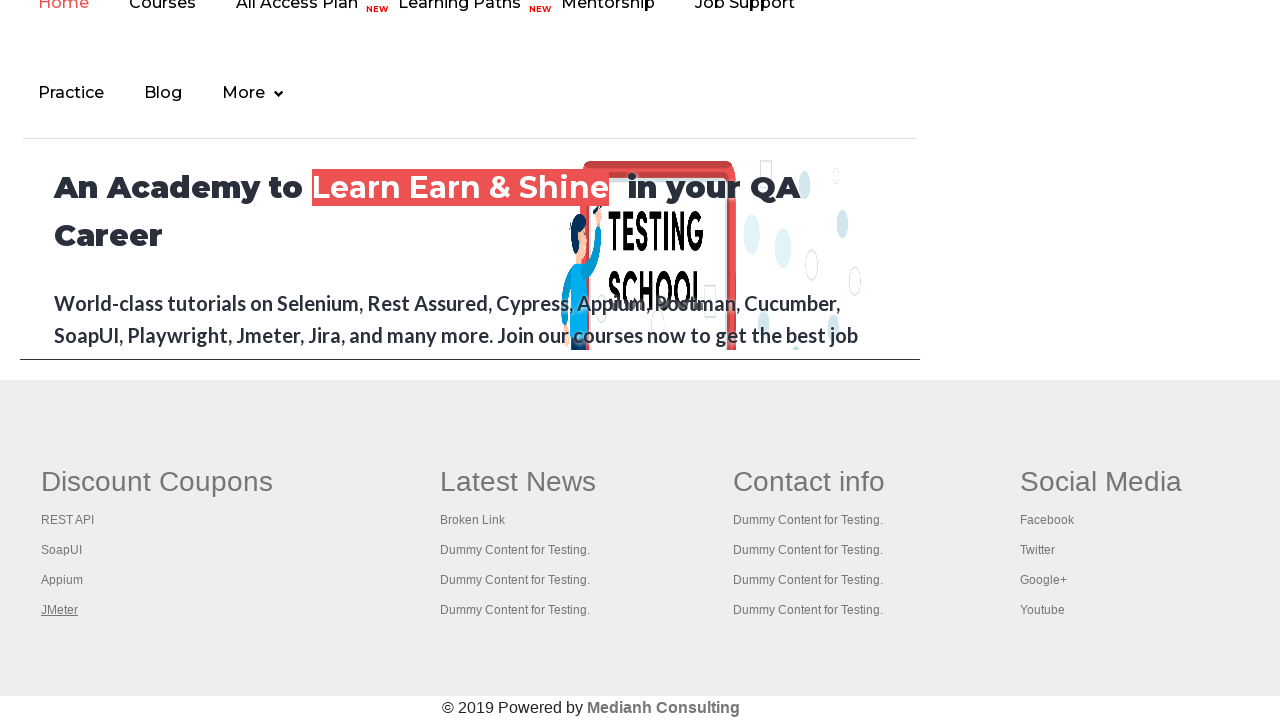

Tab 3 title: REST API Tutorial
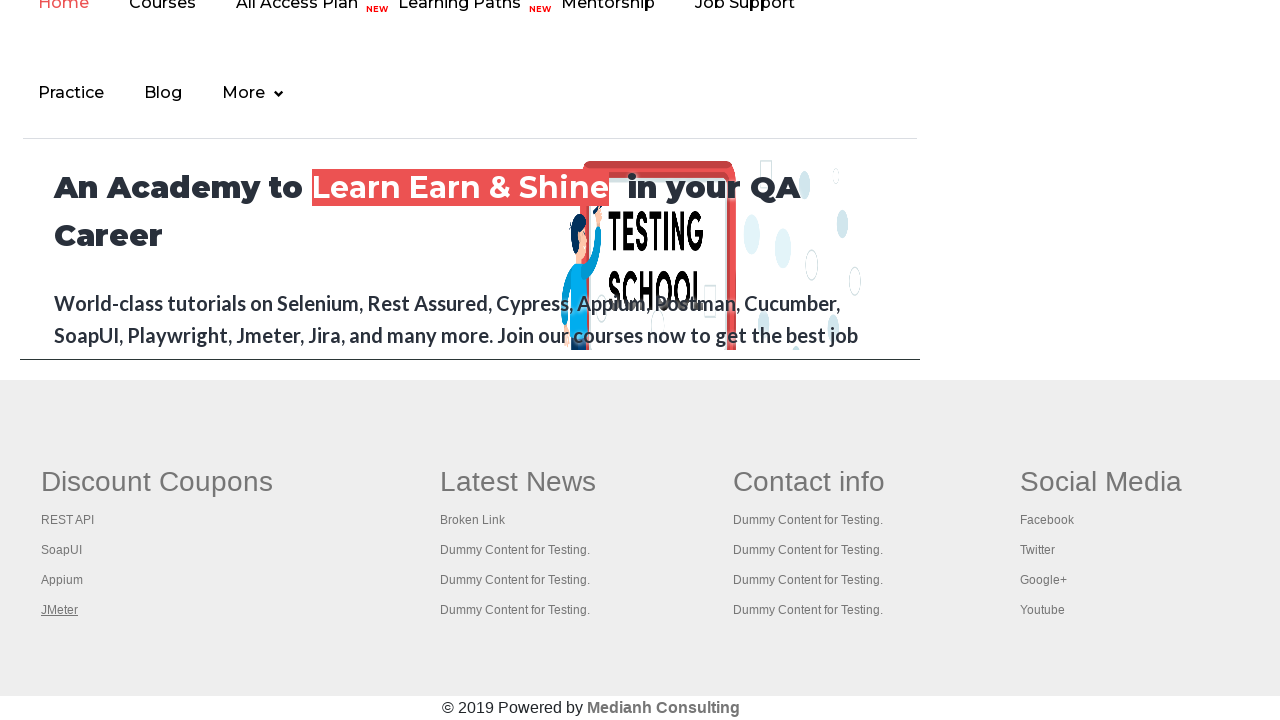

Switched to tab 4
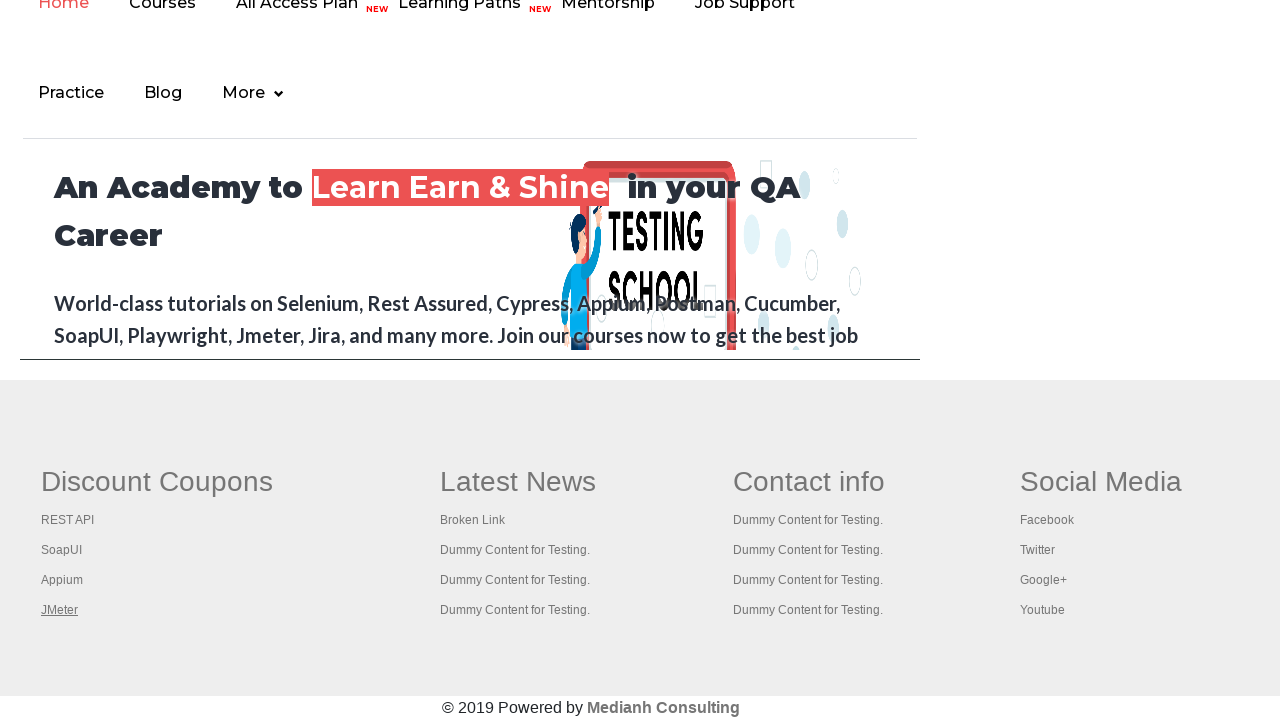

Tab 4 title: The World’s Most Popular API Testing Tool | SoapUI
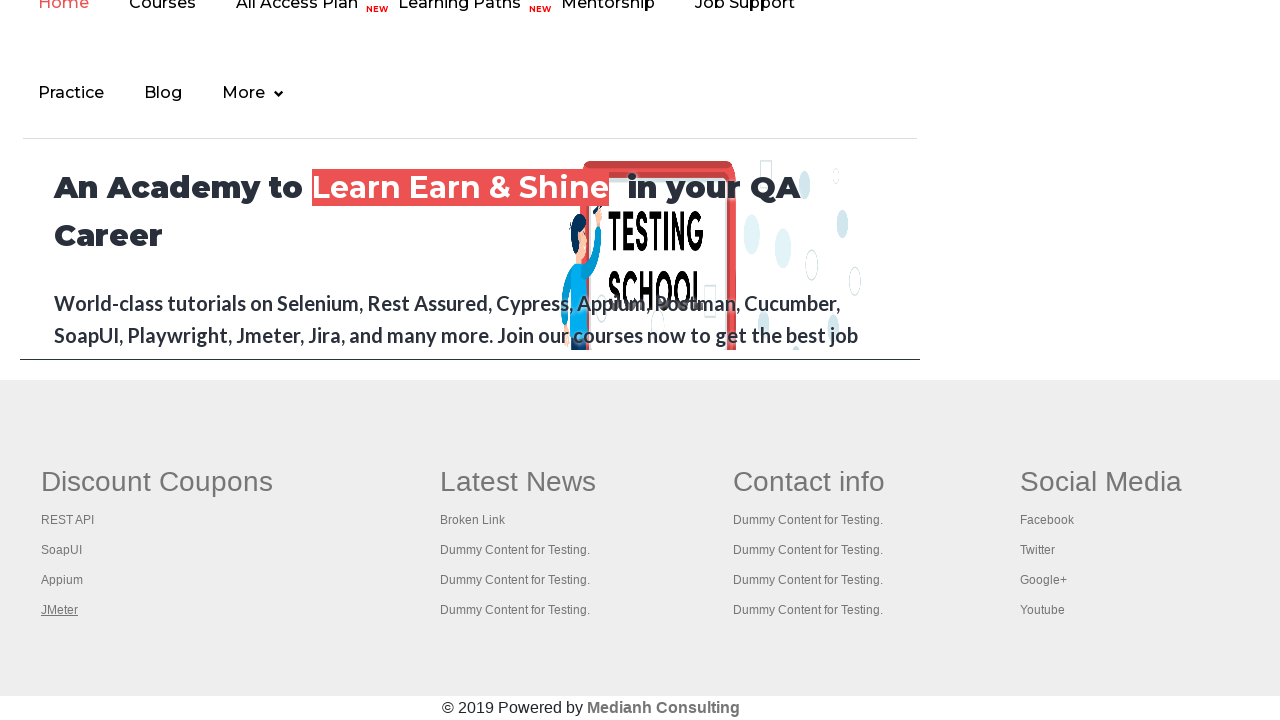

Switched to tab 5
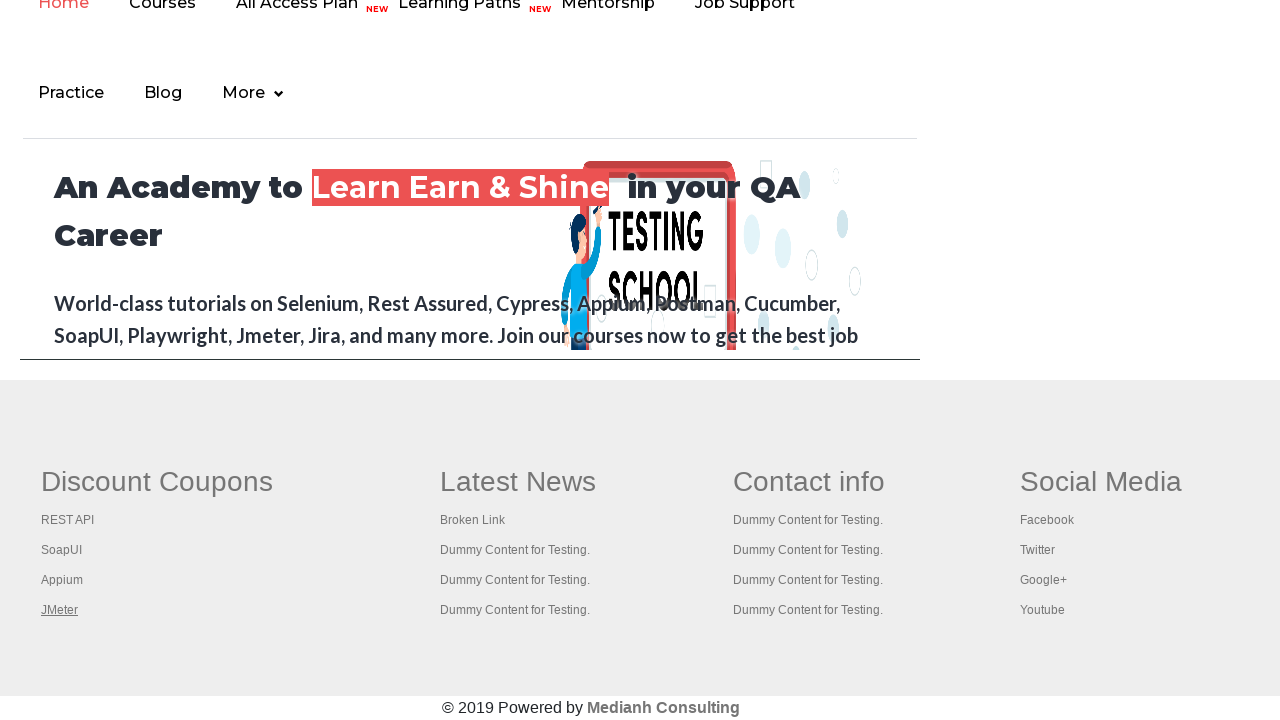

Tab 5 title: Appium tutorial for Mobile Apps testing | RahulShetty Academy | Rahul
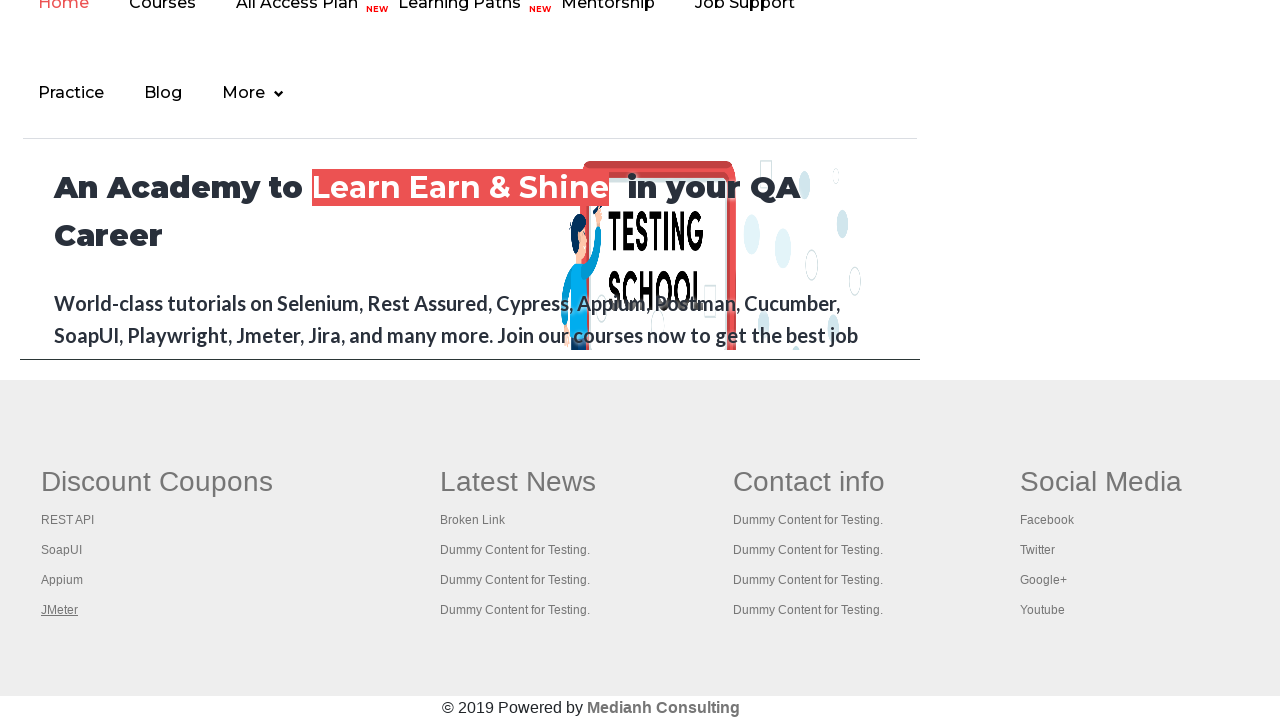

Switched to tab 6
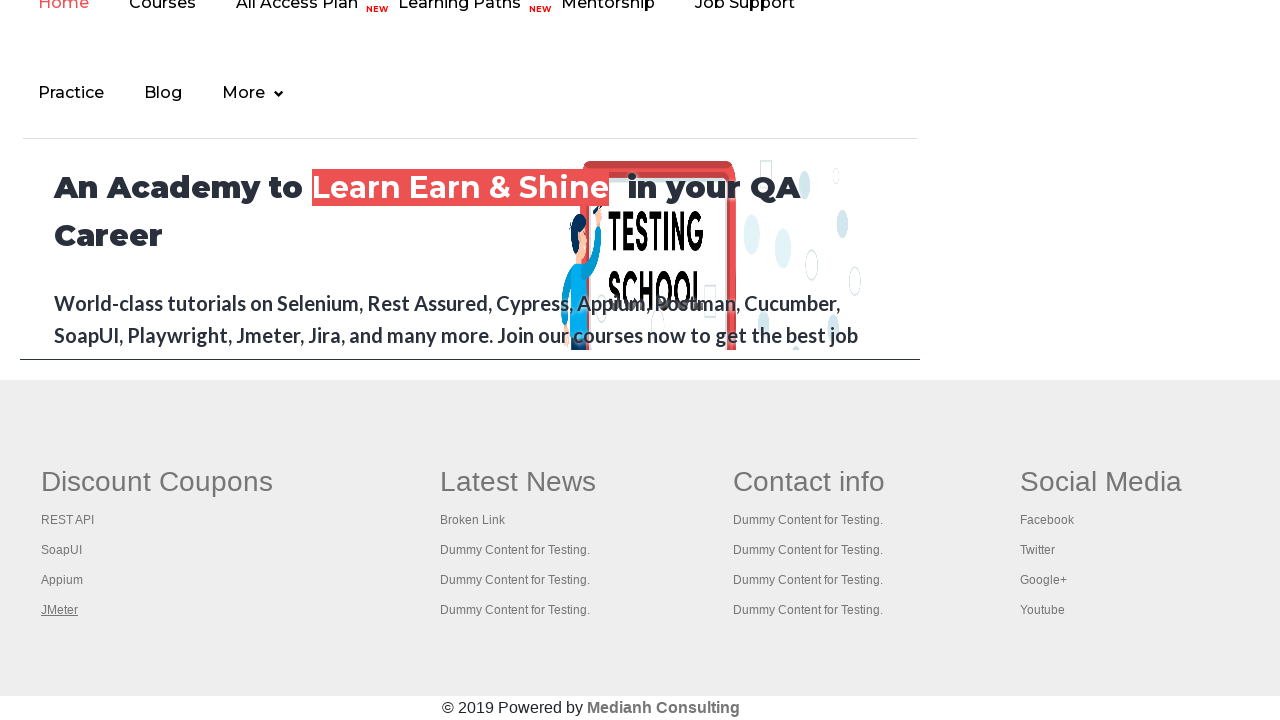

Tab 6 title: Apache JMeter - Apache JMeter™
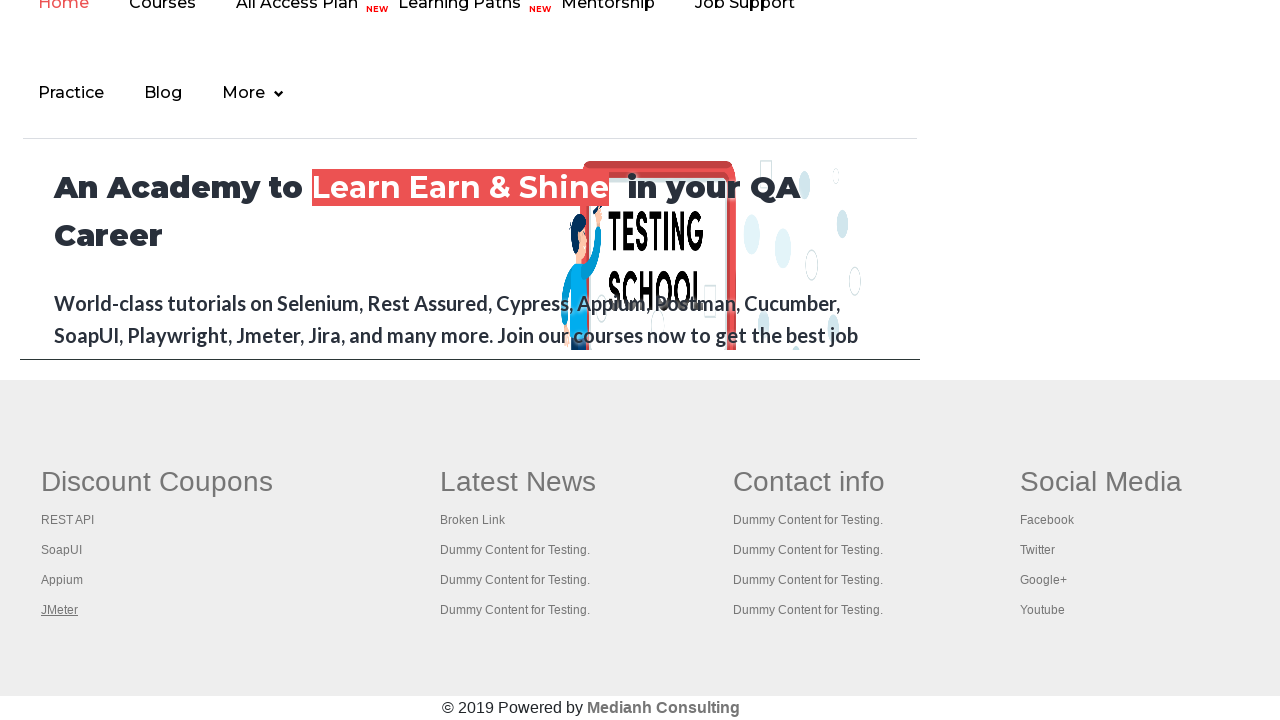

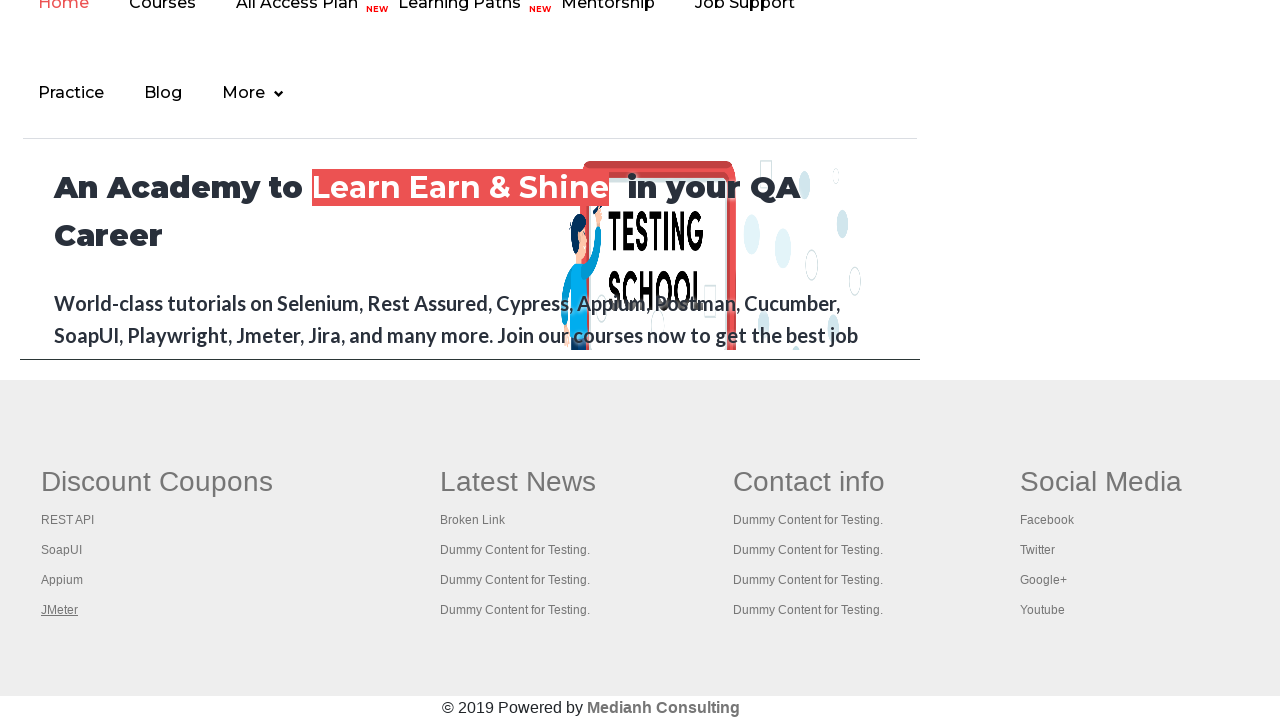